Tests explicit wait functionality by waiting for a price element to display "$100" text, then clicking a button and verifying the price value.

Starting URL: http://suninjuly.github.io/explicit_wait2.html

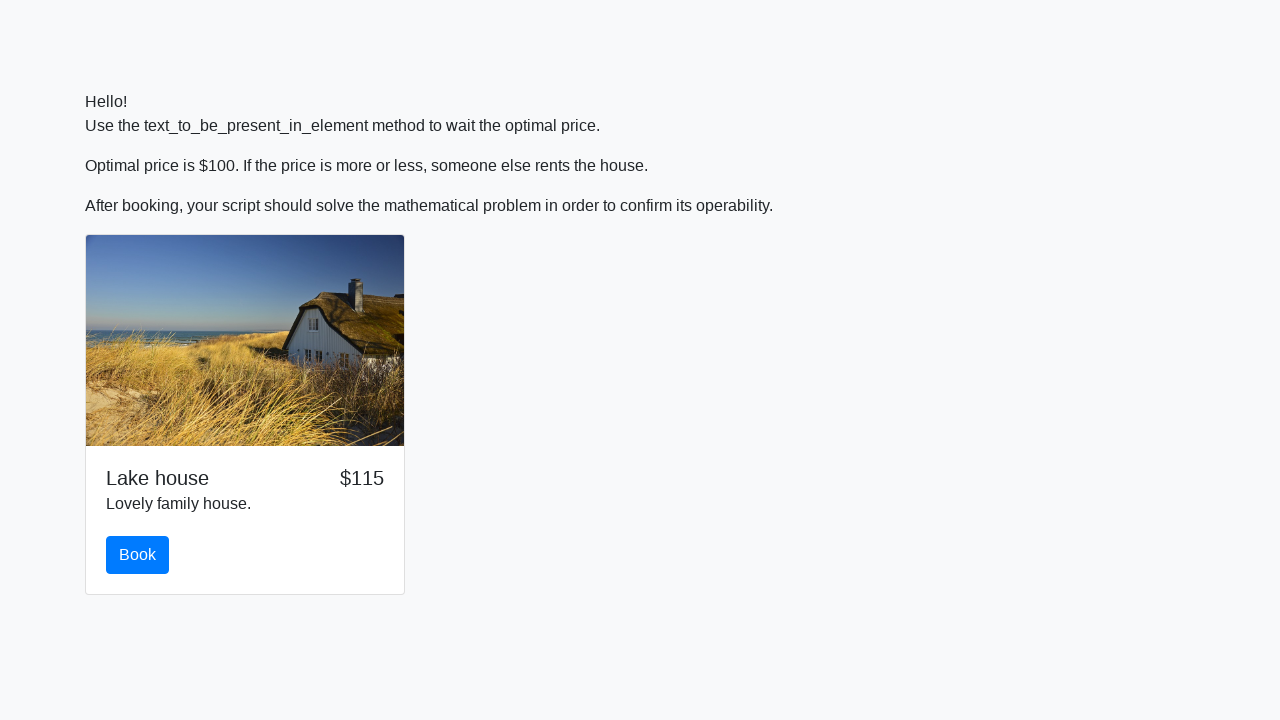

Waited for price element to display '$100' text
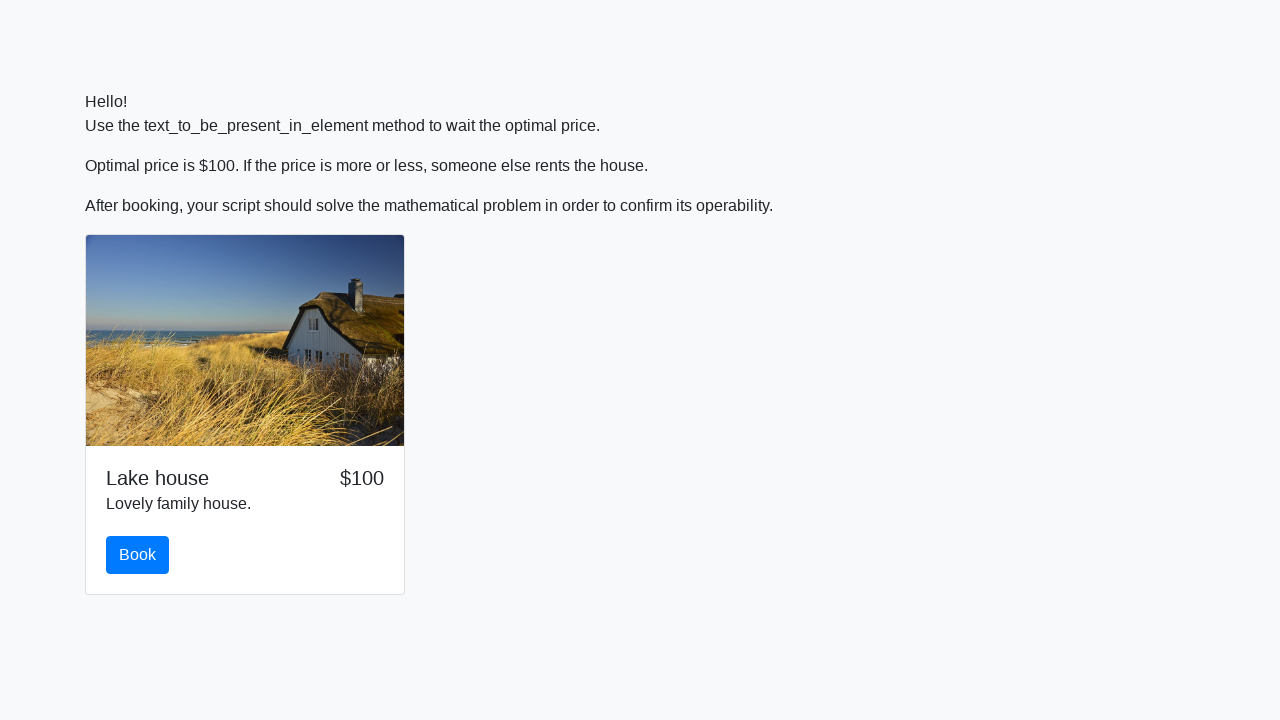

Clicked the book button at (138, 555) on #book
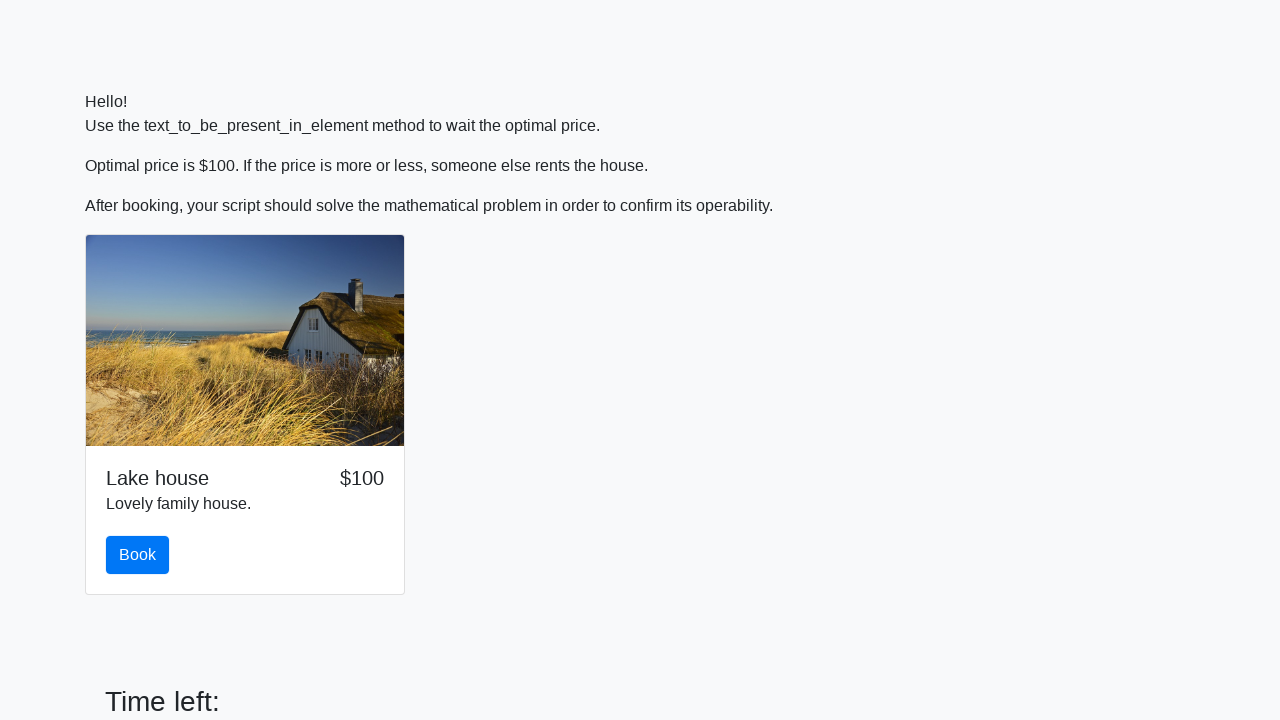

Located the price element
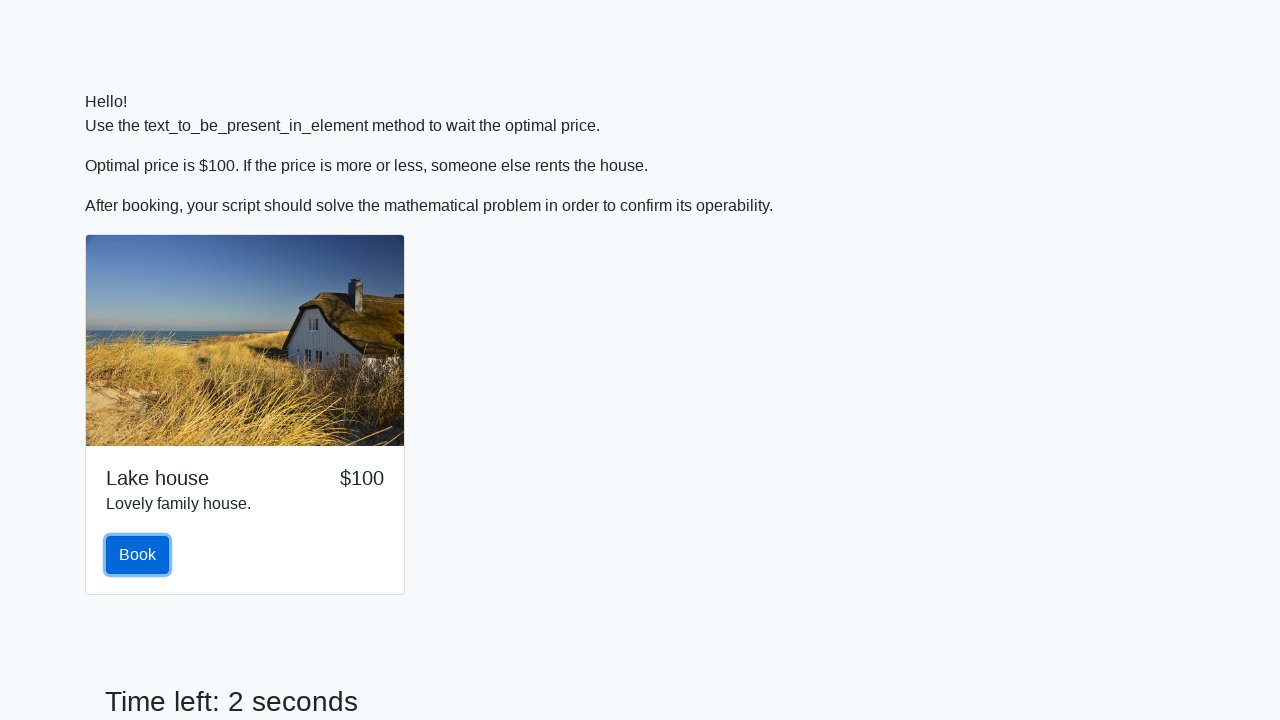

Verified price element contains '$100' text
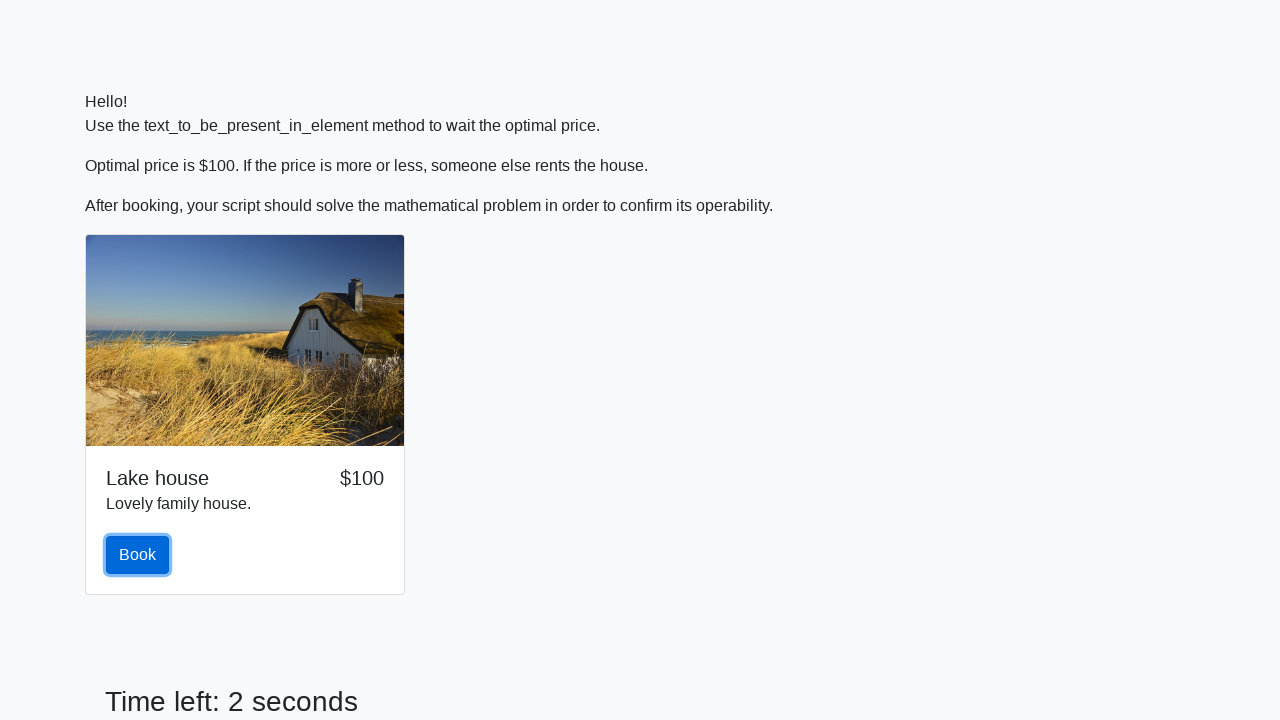

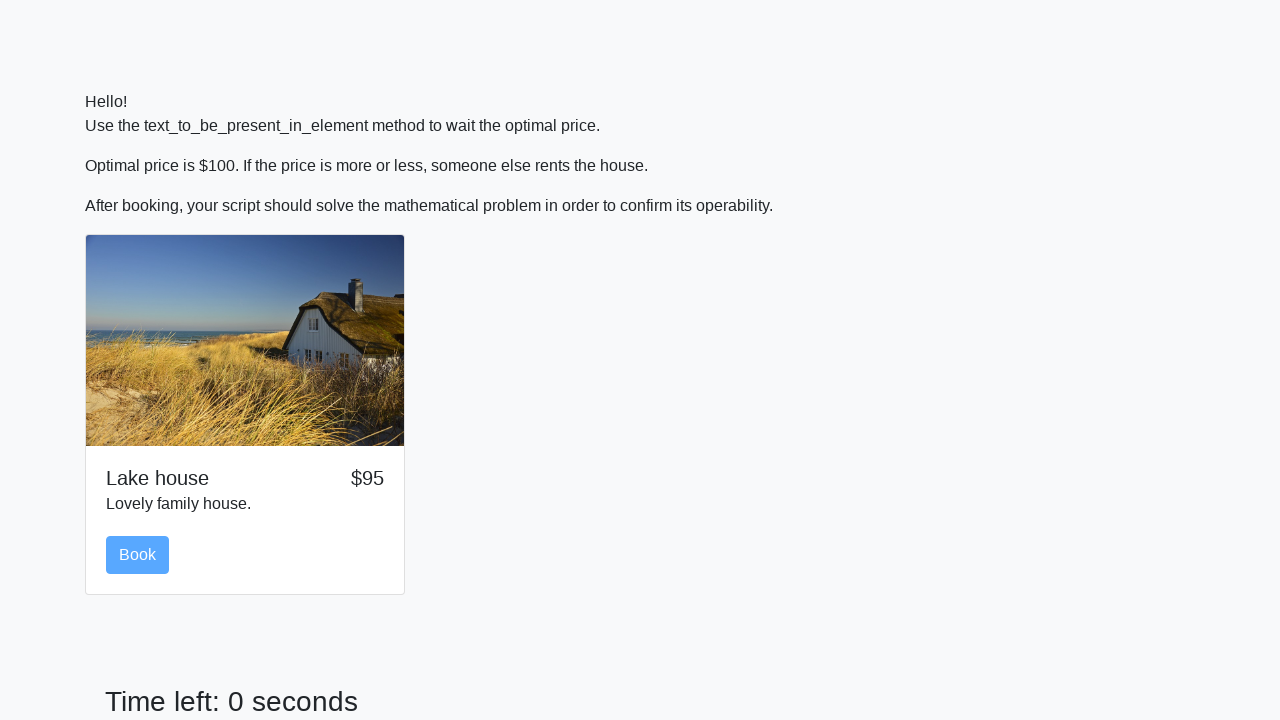